Tests iframe navigation by switching between nested iframes and extracting text from an h1 element inside the innermost iframe

Starting URL: https://www.w3schools.com/html/tryit.asp?filename=tryhtml_iframe_height_width

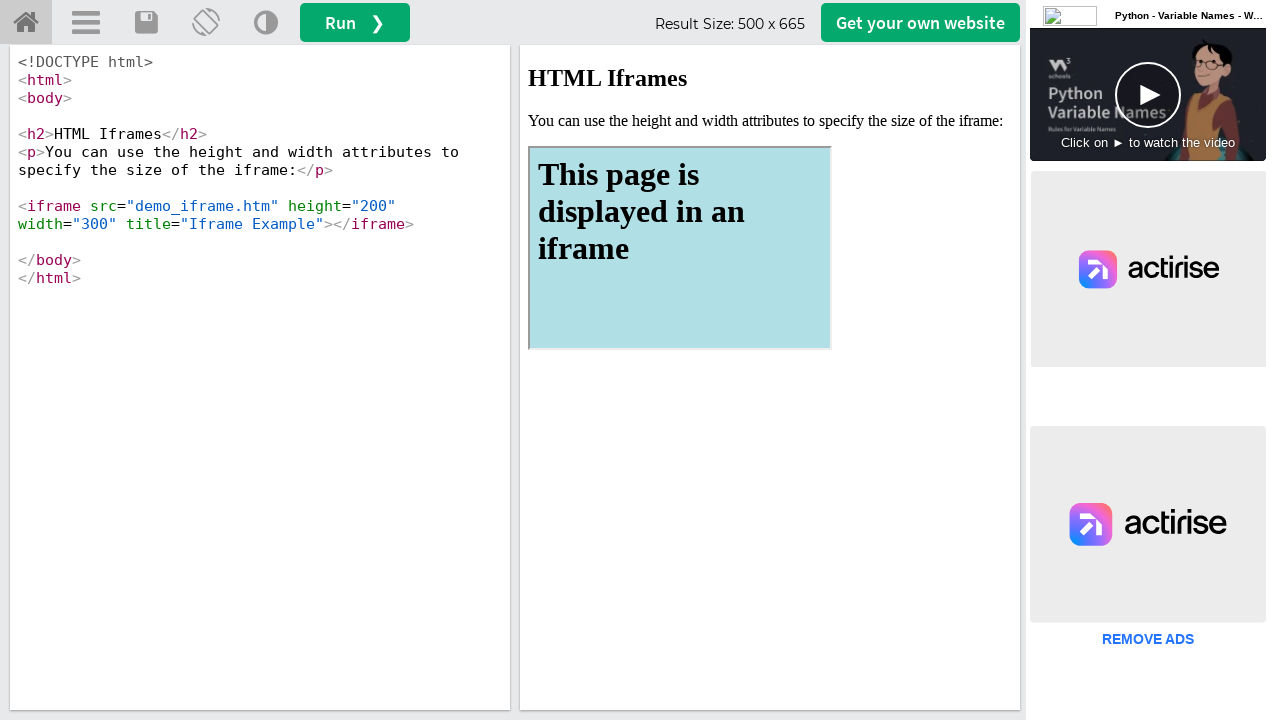

Navigated to W3Schools iframe example page
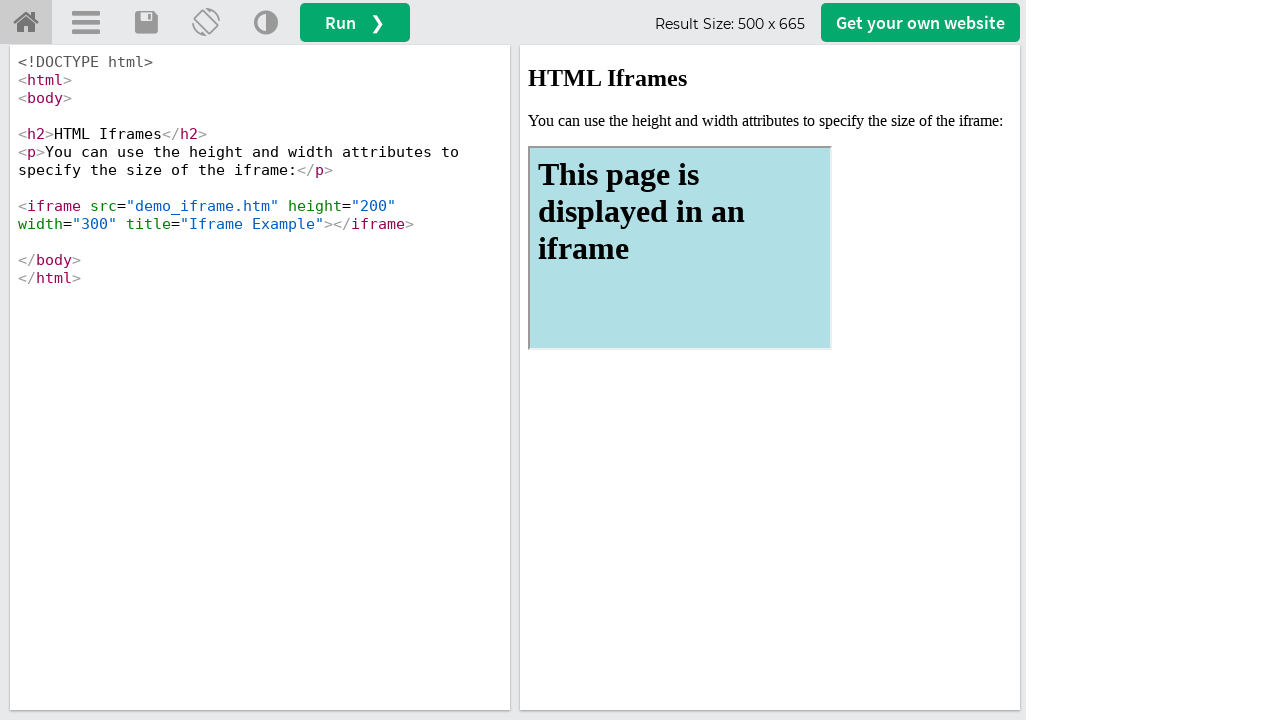

Switched to iframeResult frame
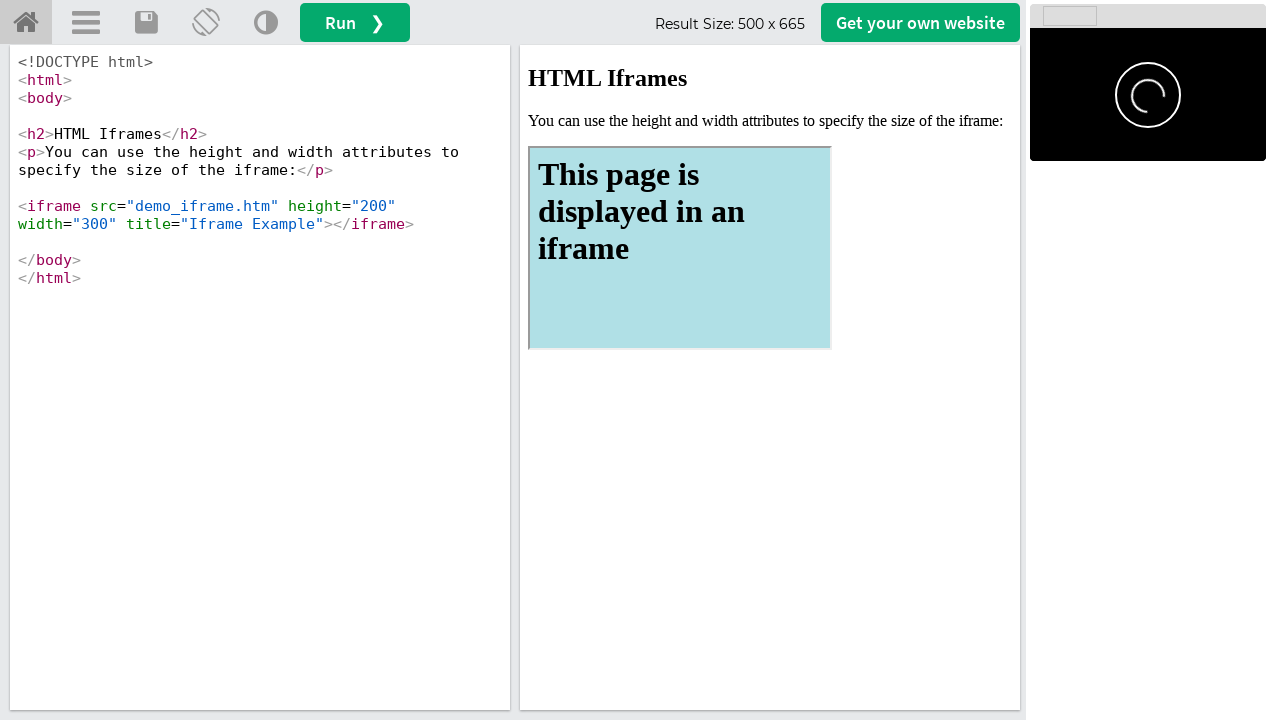

Retrieved child frames from iframeResult
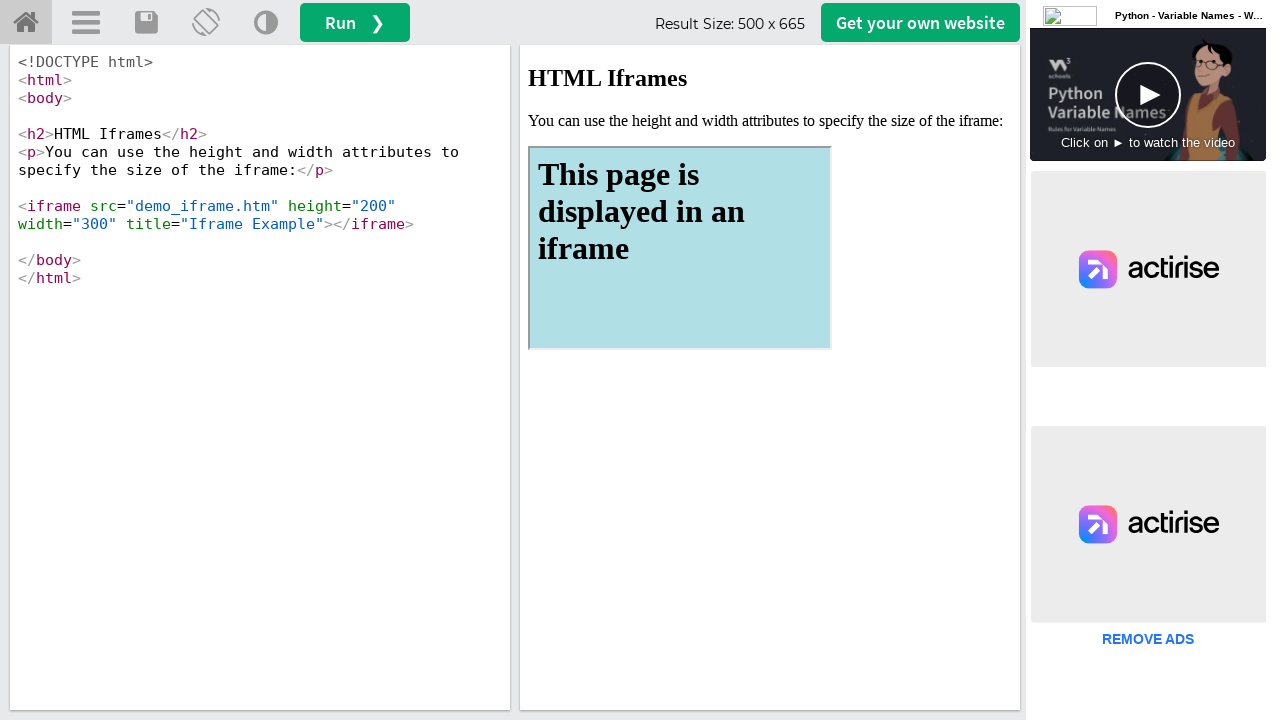

Accessed first nested iframe
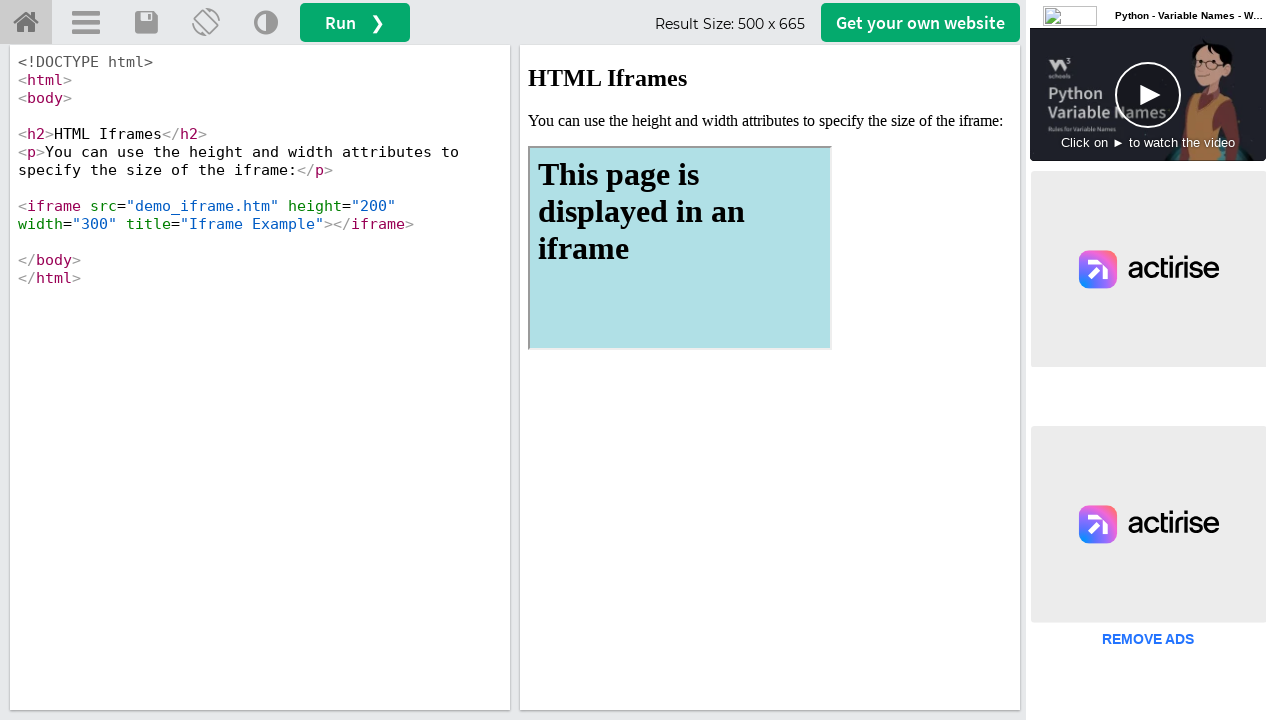

Extracted h1 text from nested iframe: 'This page is displayed in an iframe'
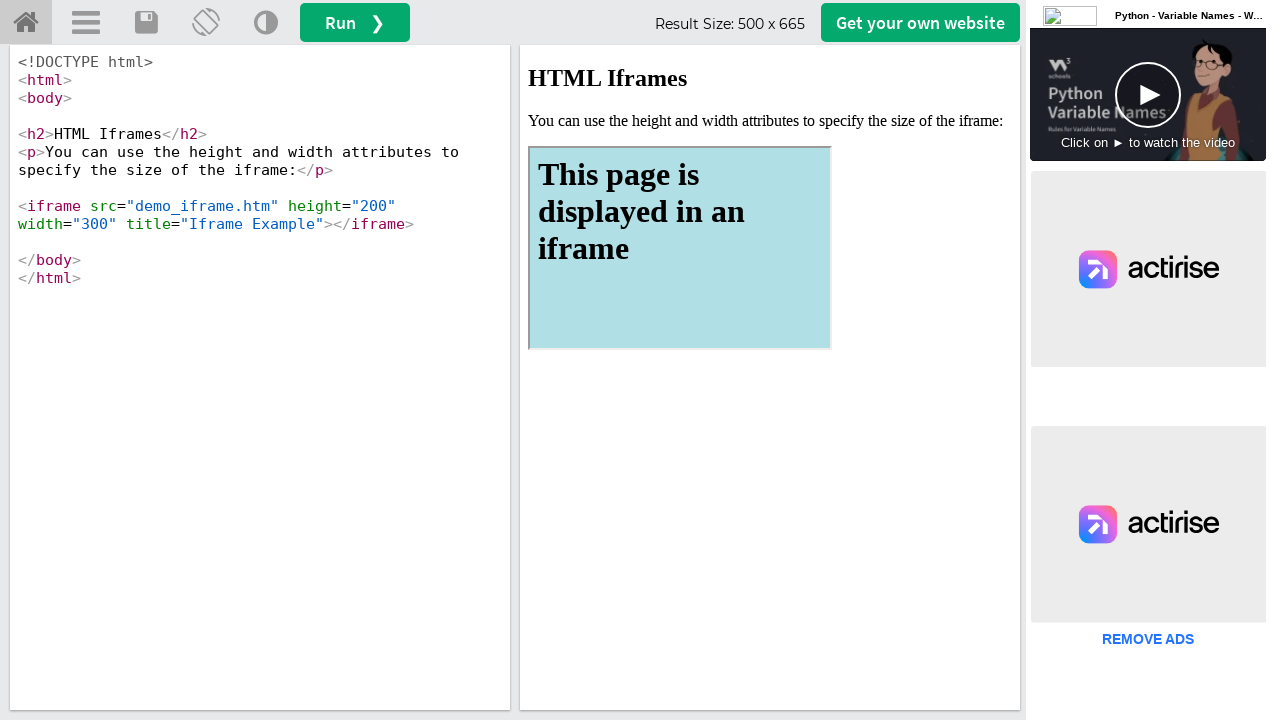

Printed h1 text to console
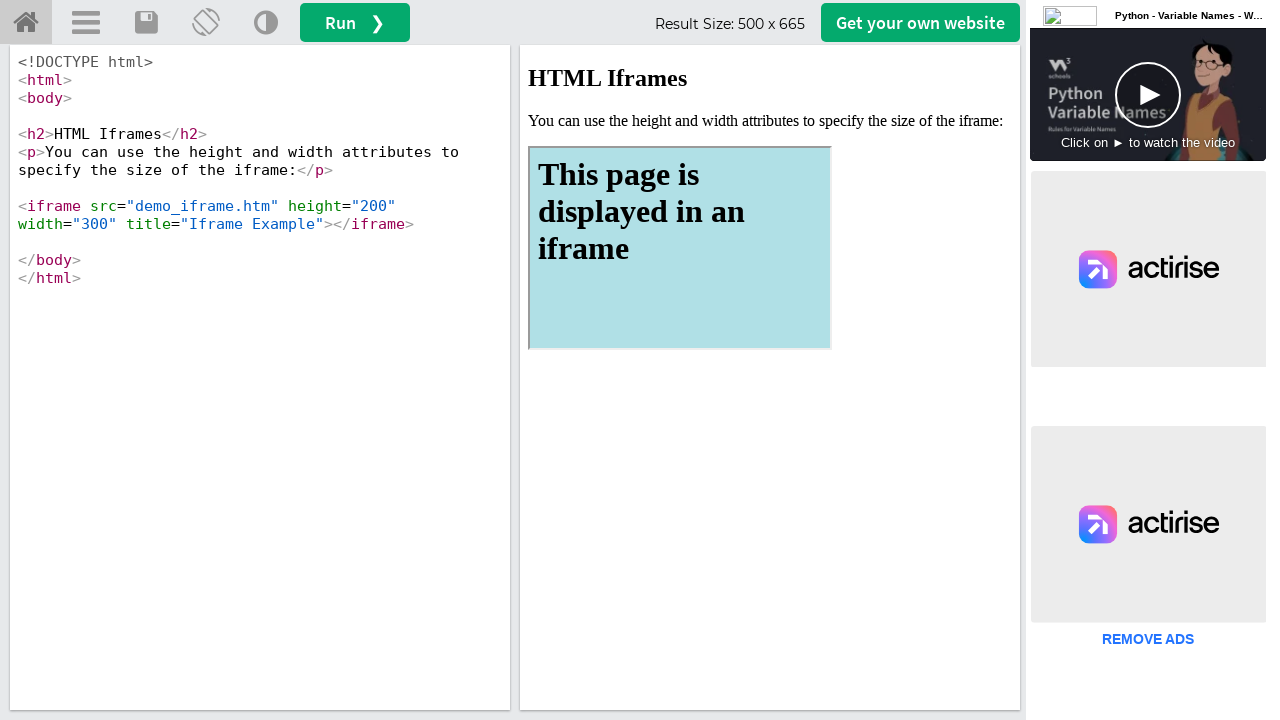

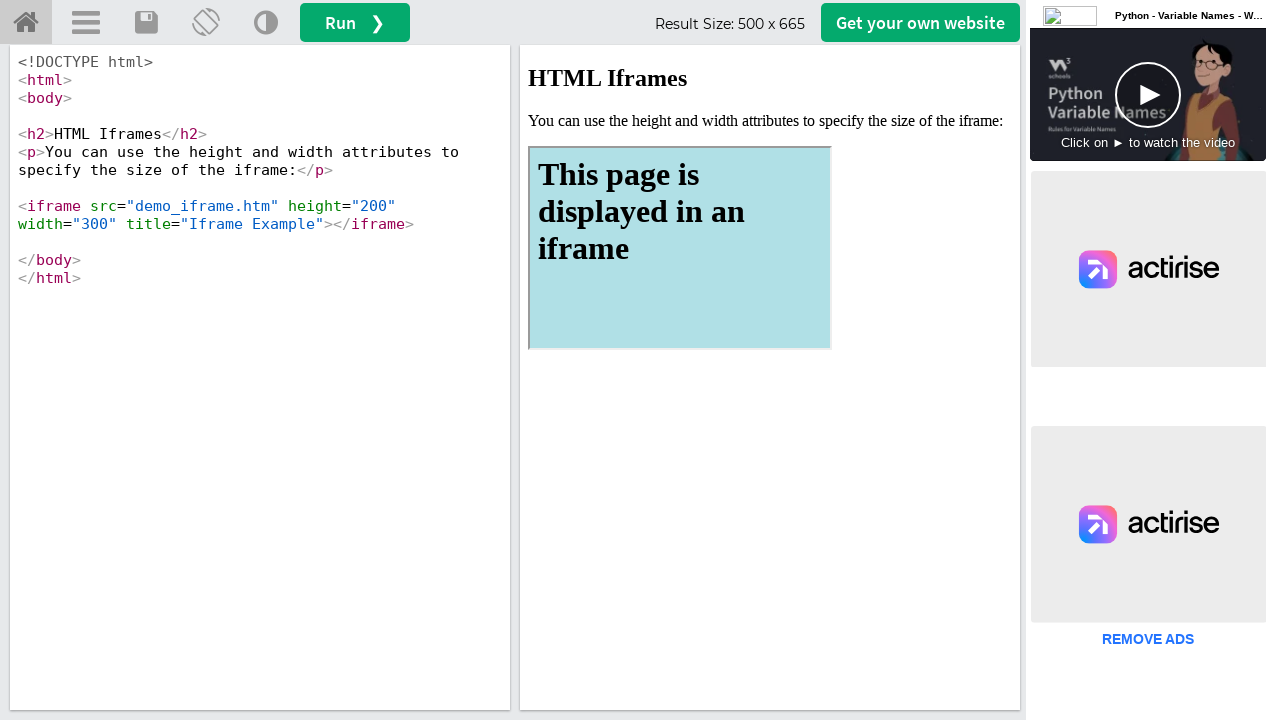